Tests a W3Schools TryIt form by switching to the iframe, filling in first and last name fields, submitting the form, and verifying the submitted values appear on the result page.

Starting URL: https://www.w3schools.com/html/tryit.asp?filename=tryhtml_form_submit

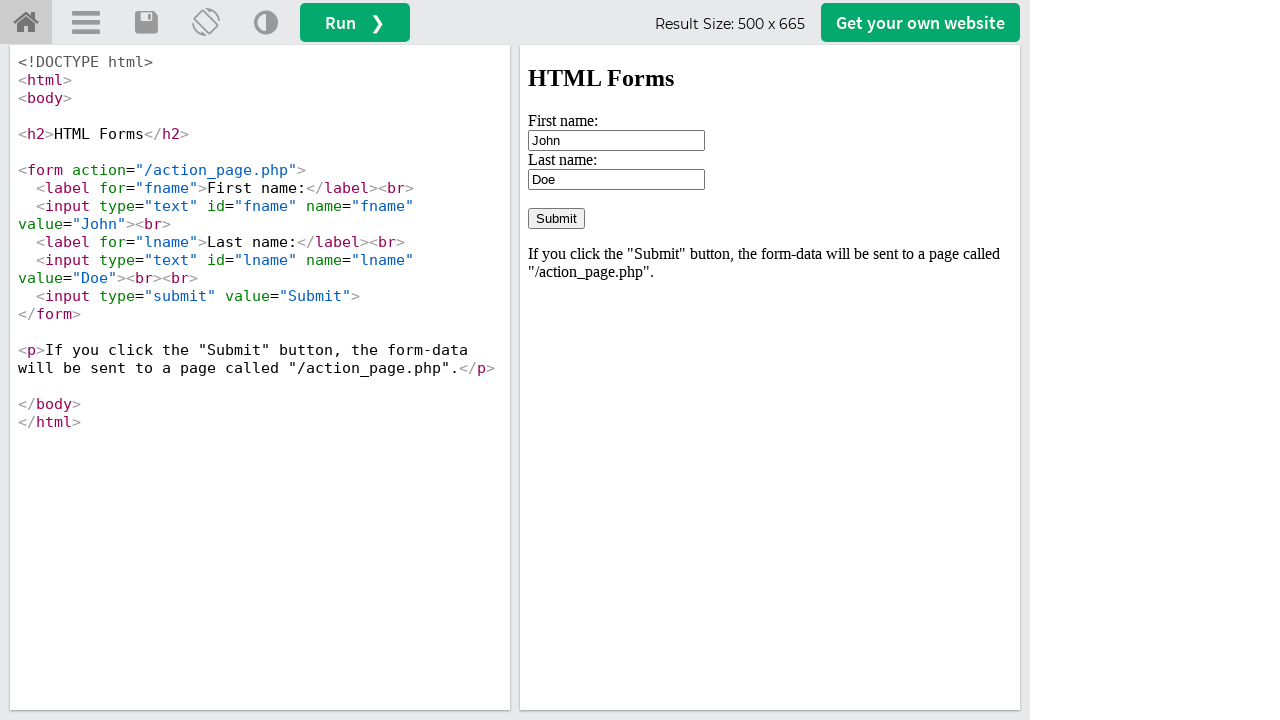

Located iframe with id 'iframeResult' containing the form
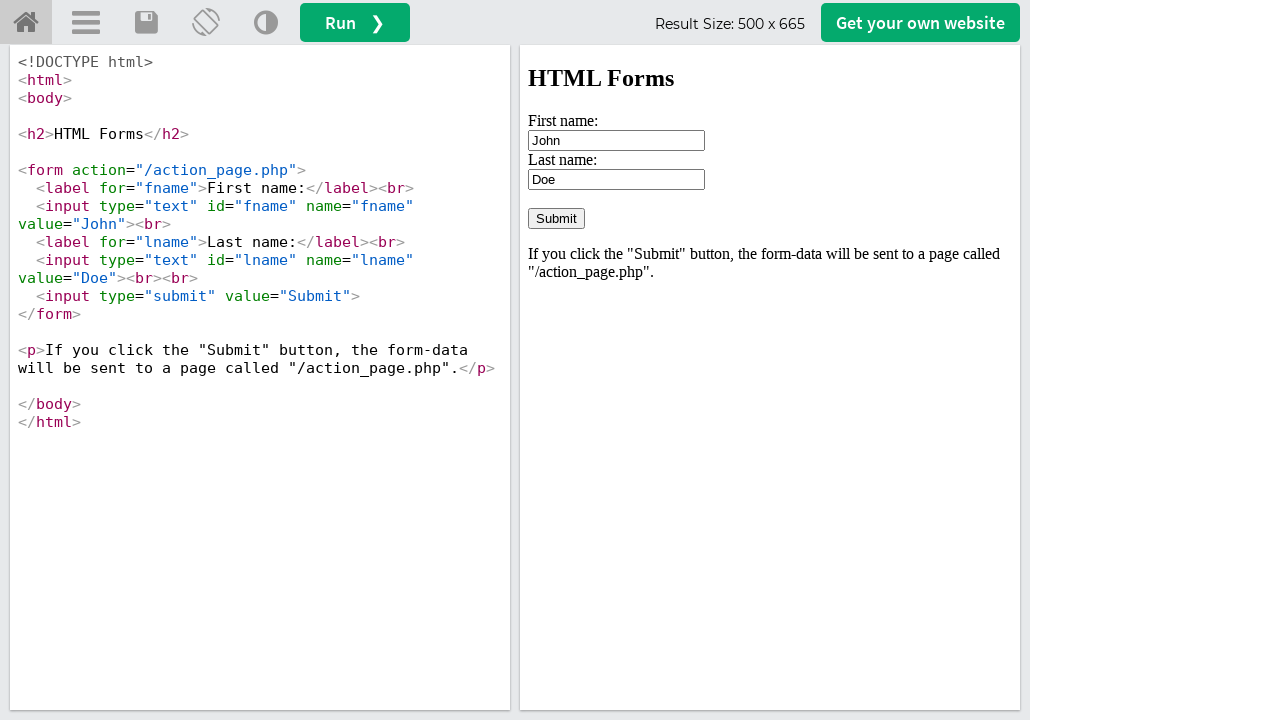

Cleared the first name input field on #iframeResult >> internal:control=enter-frame >> input[name='fname']
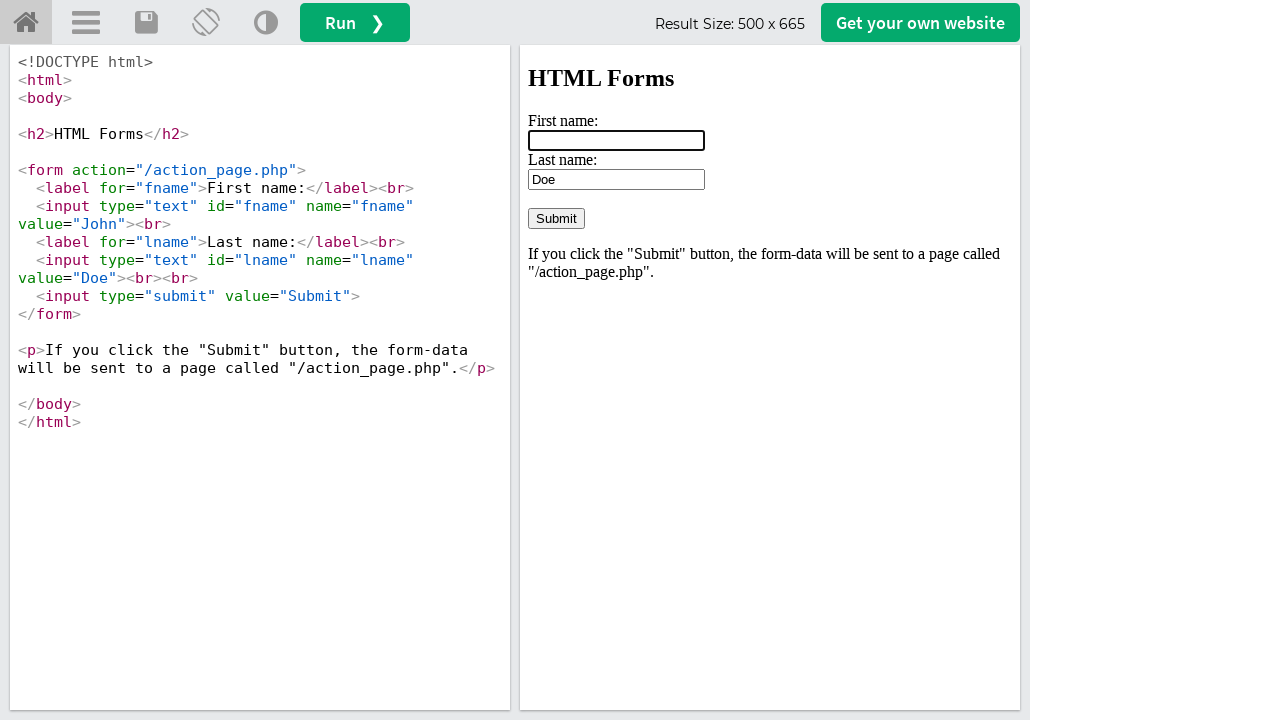

Filled first name field with 'Ichraf' on #iframeResult >> internal:control=enter-frame >> input[name='fname']
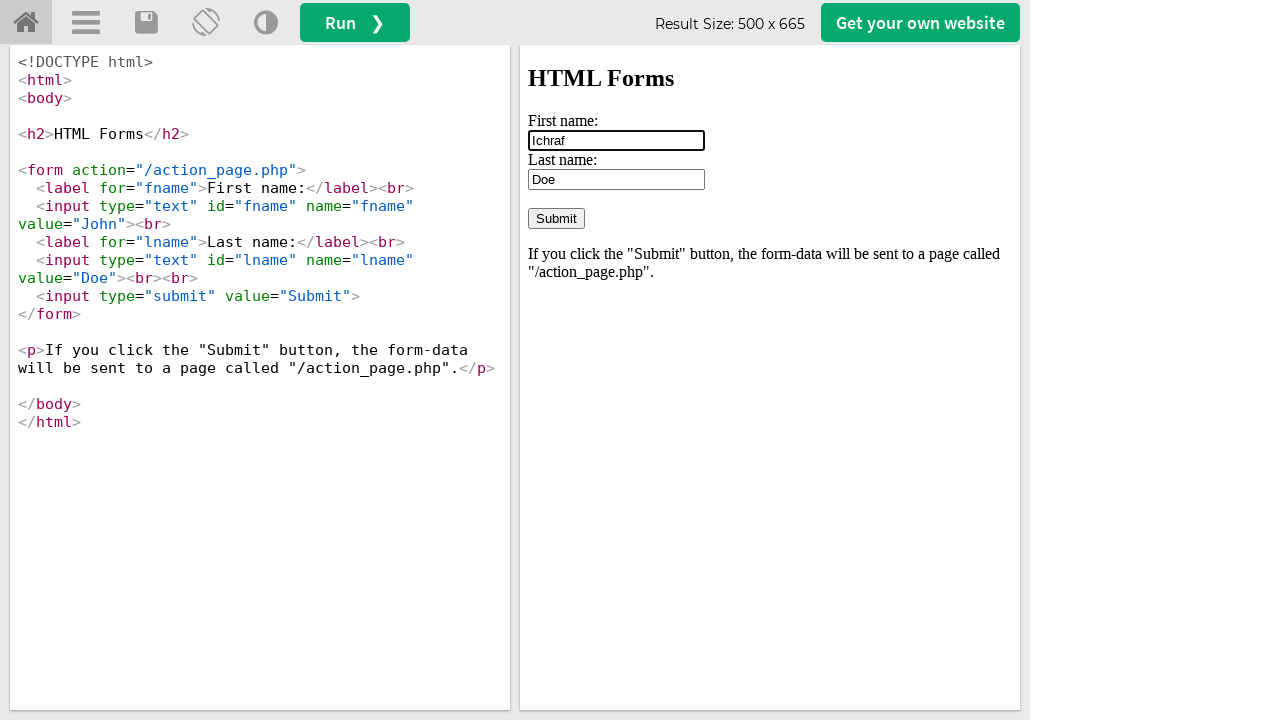

Cleared the last name input field on #iframeResult >> internal:control=enter-frame >> input[name='lname']
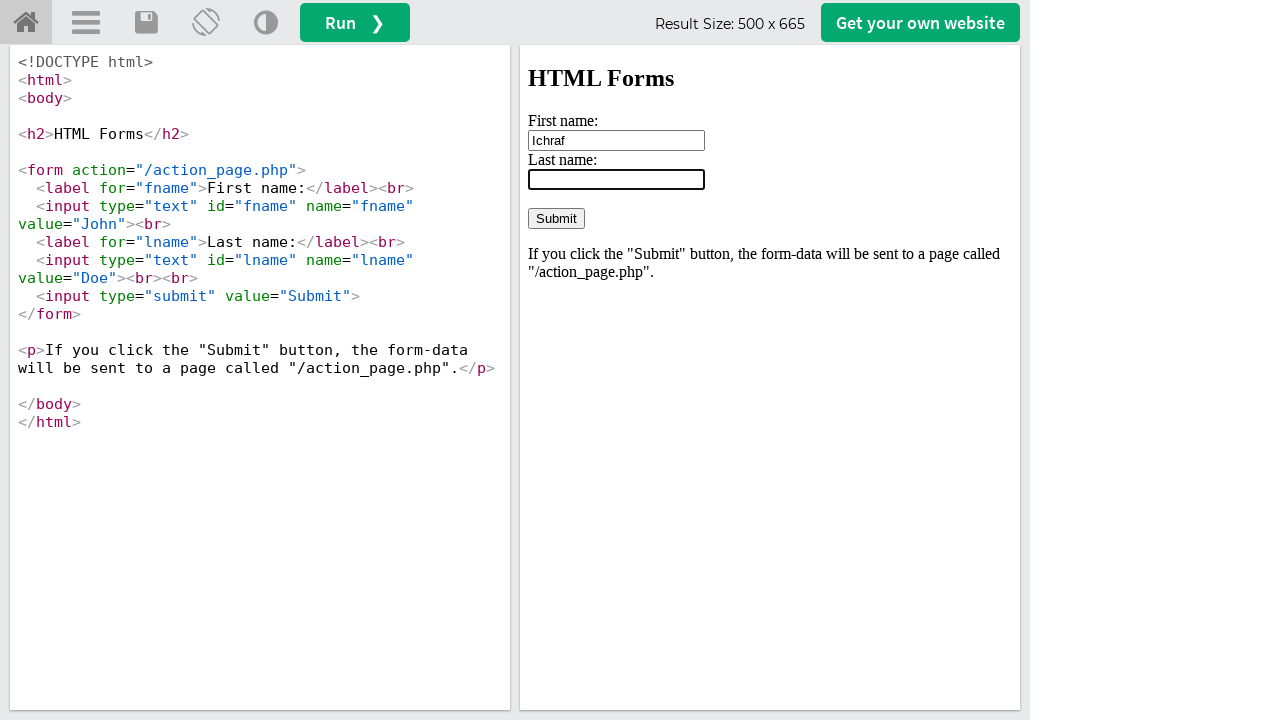

Filled last name field with 'Ouhibi' on #iframeResult >> internal:control=enter-frame >> input[name='lname']
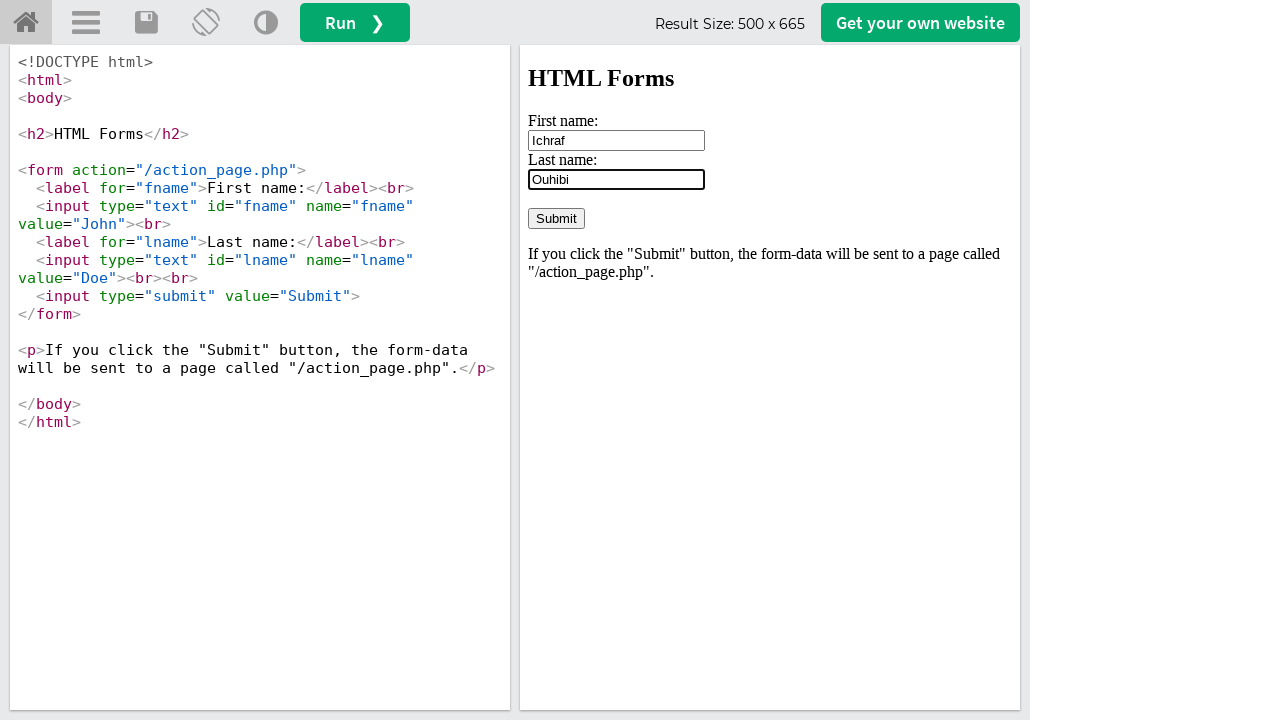

Clicked the form submit button at (556, 218) on #iframeResult >> internal:control=enter-frame >> input[type='submit']
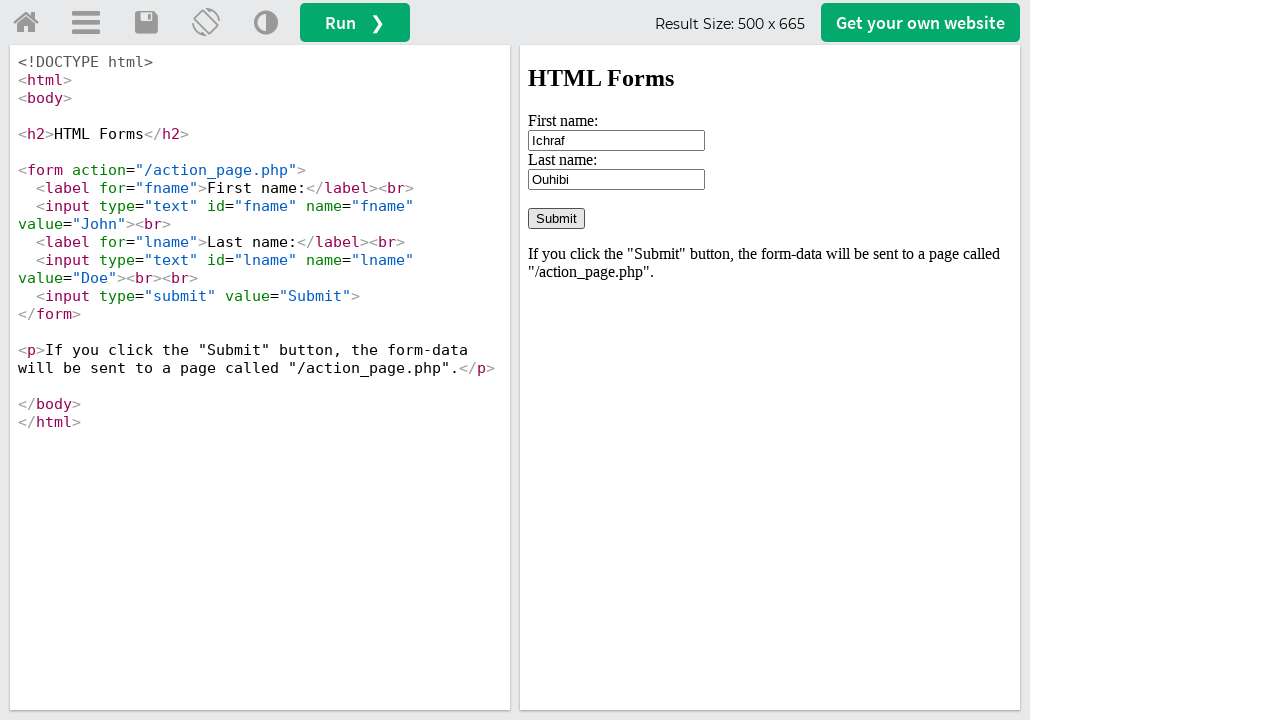

Waited 2 seconds for the result page to load
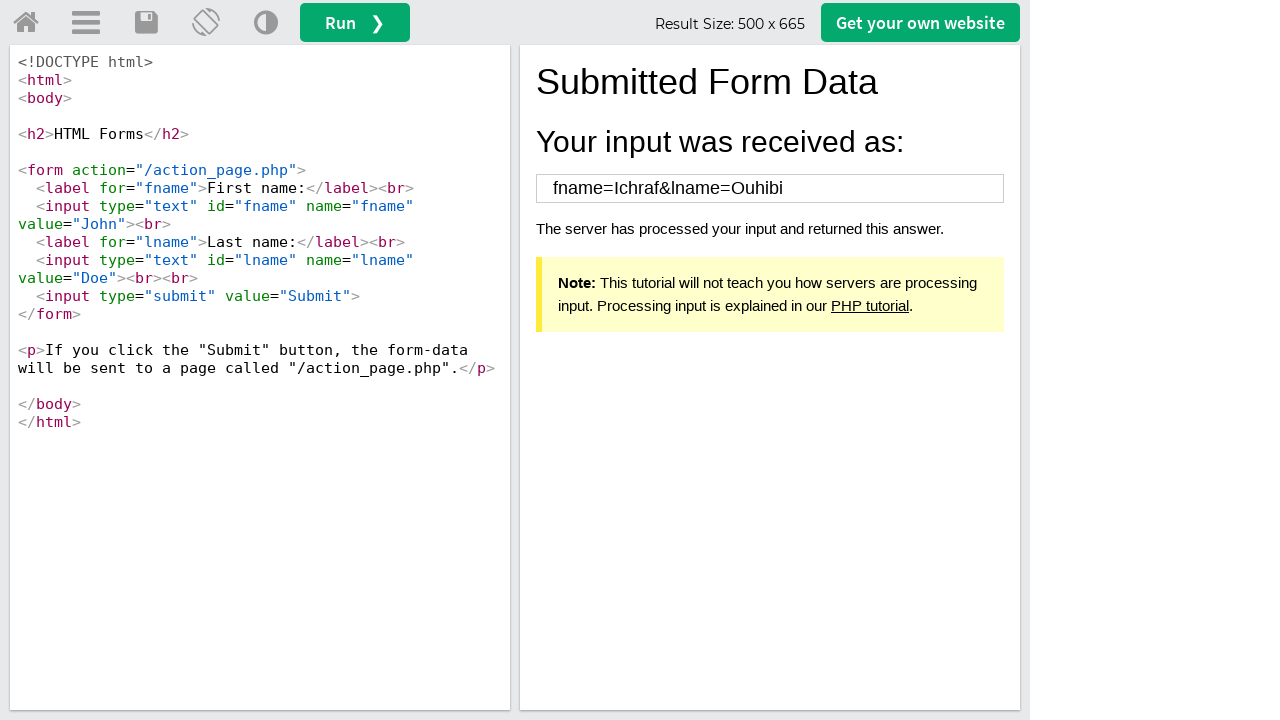

Retrieved body text content from the result page
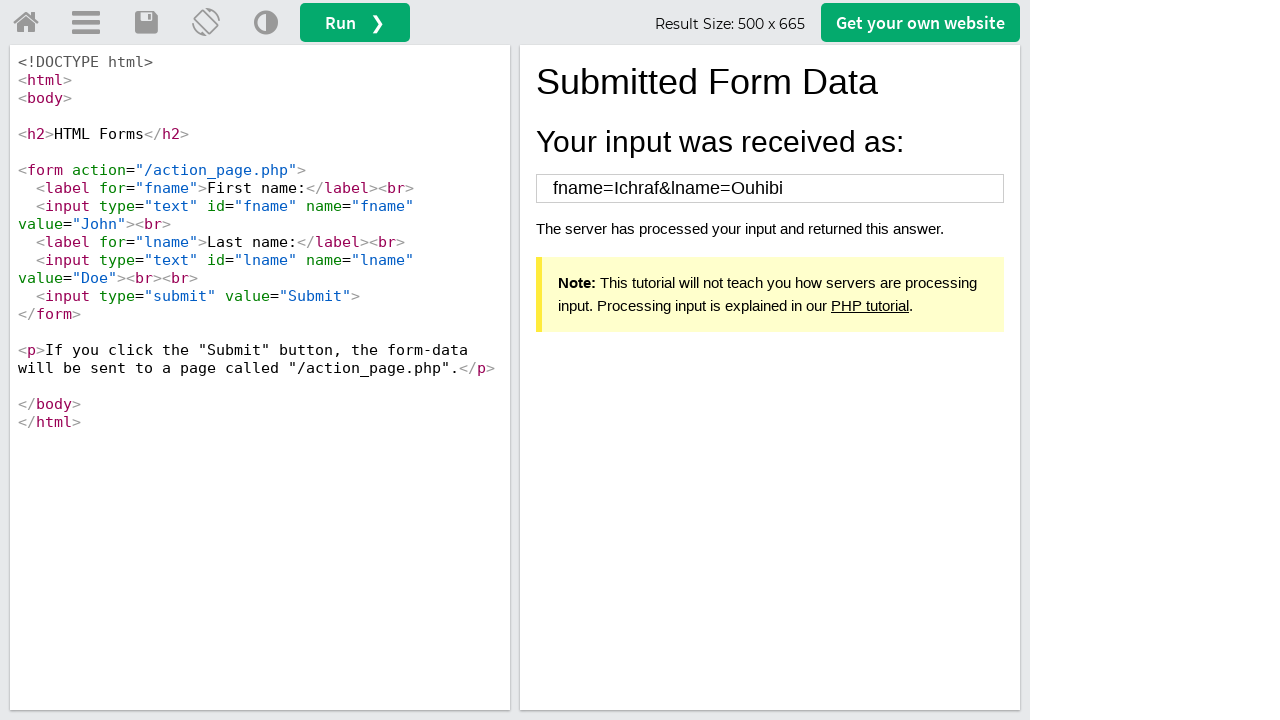

Verified that submitted values 'Ichraf' and 'Ouhibi' appear in the result page
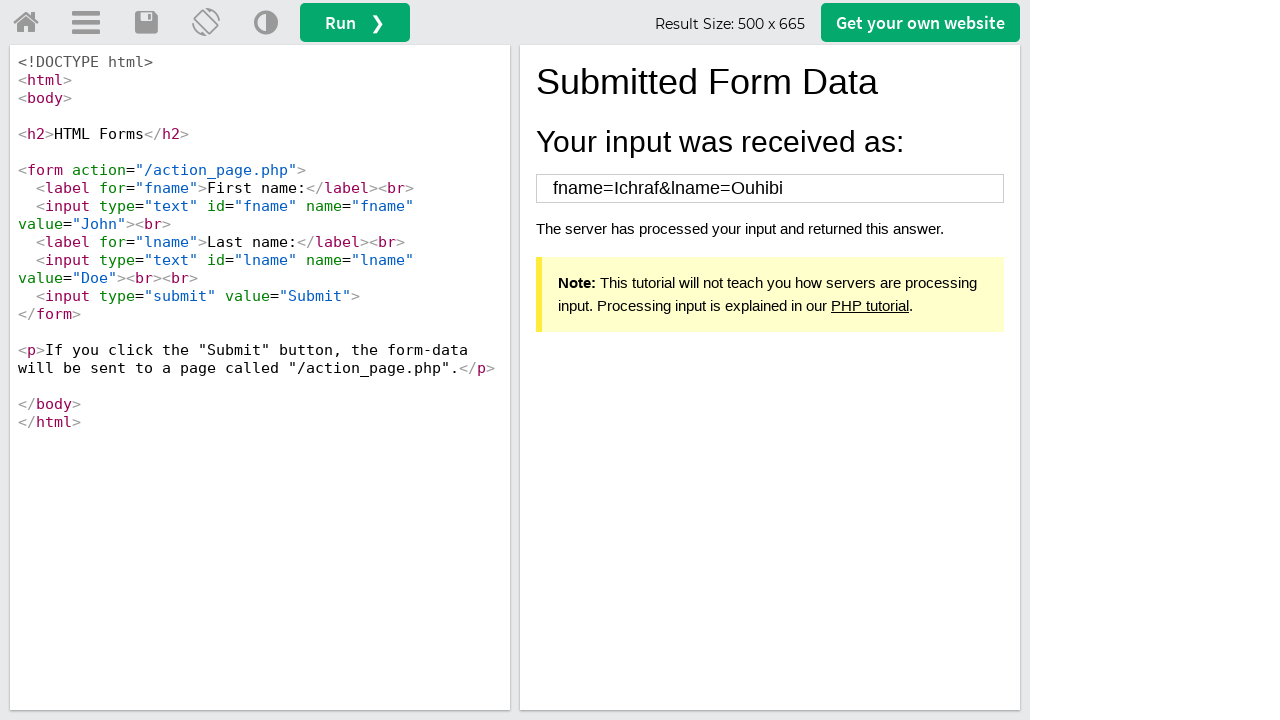

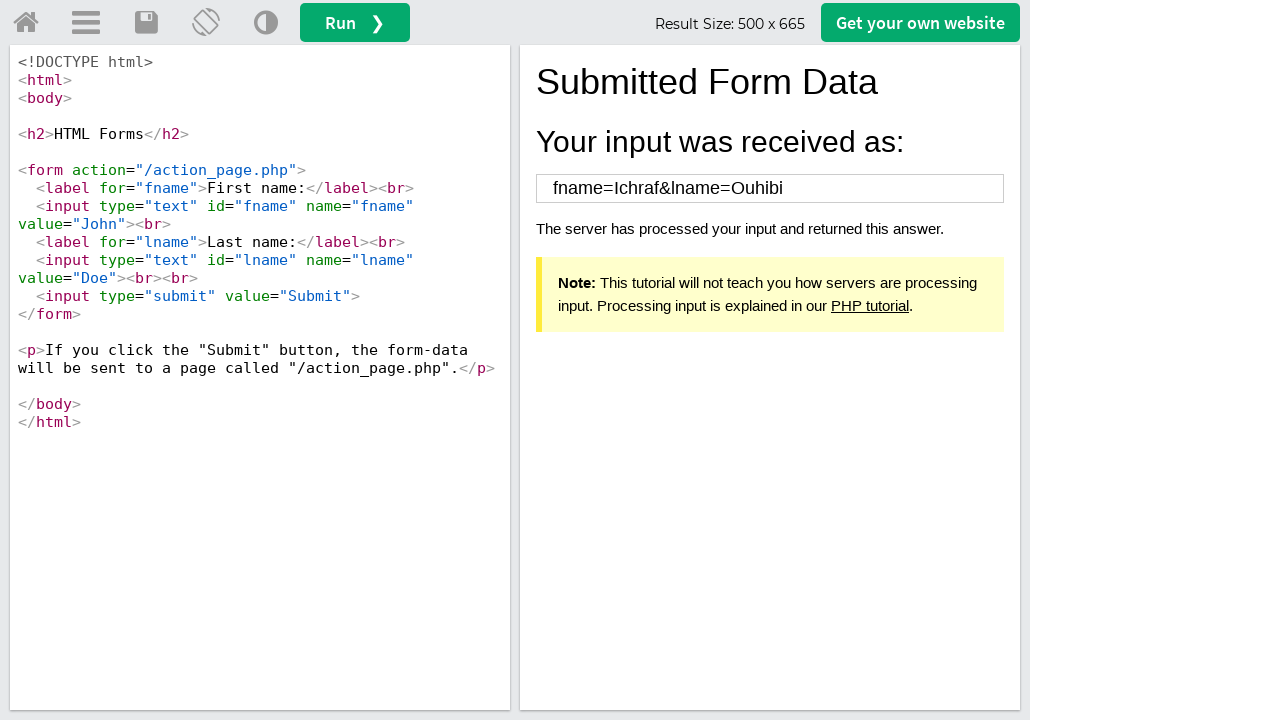